Tests a page with delayed element loading by waiting for a verify button to become clickable, clicking it, and verifying a success message appears

Starting URL: http://suninjuly.github.io/wait2.html

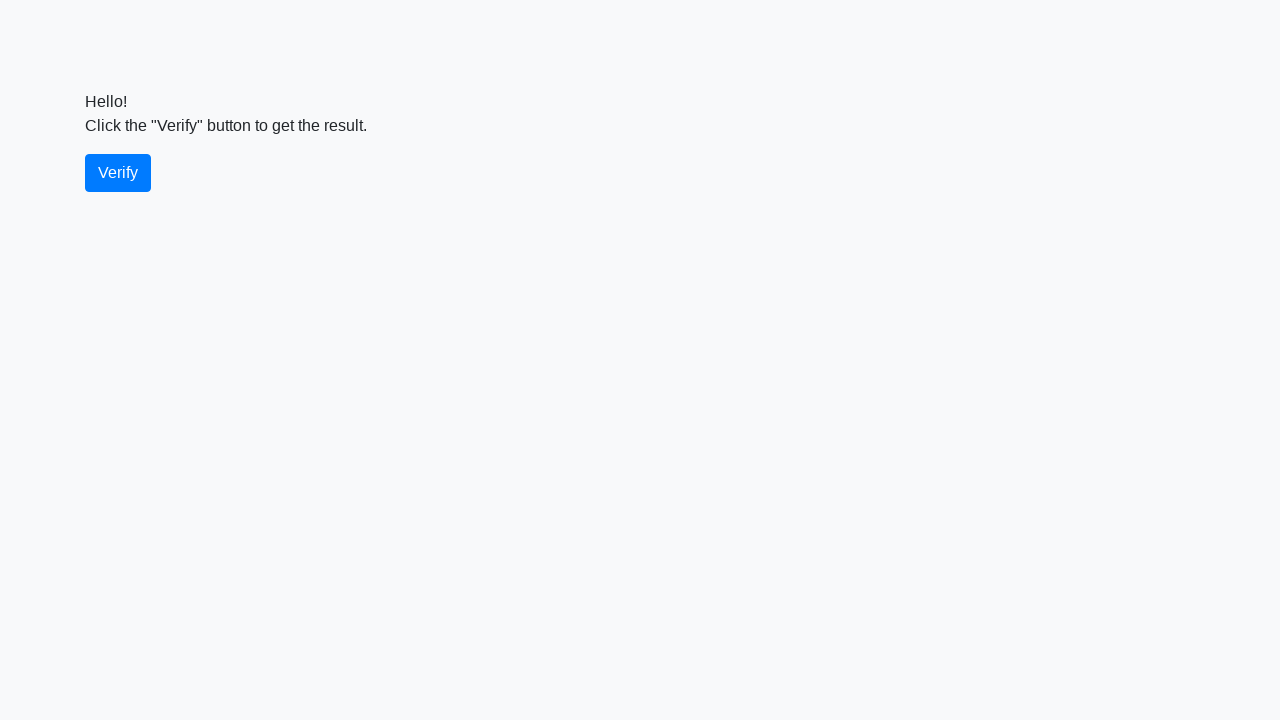

Waited for verify button to become visible
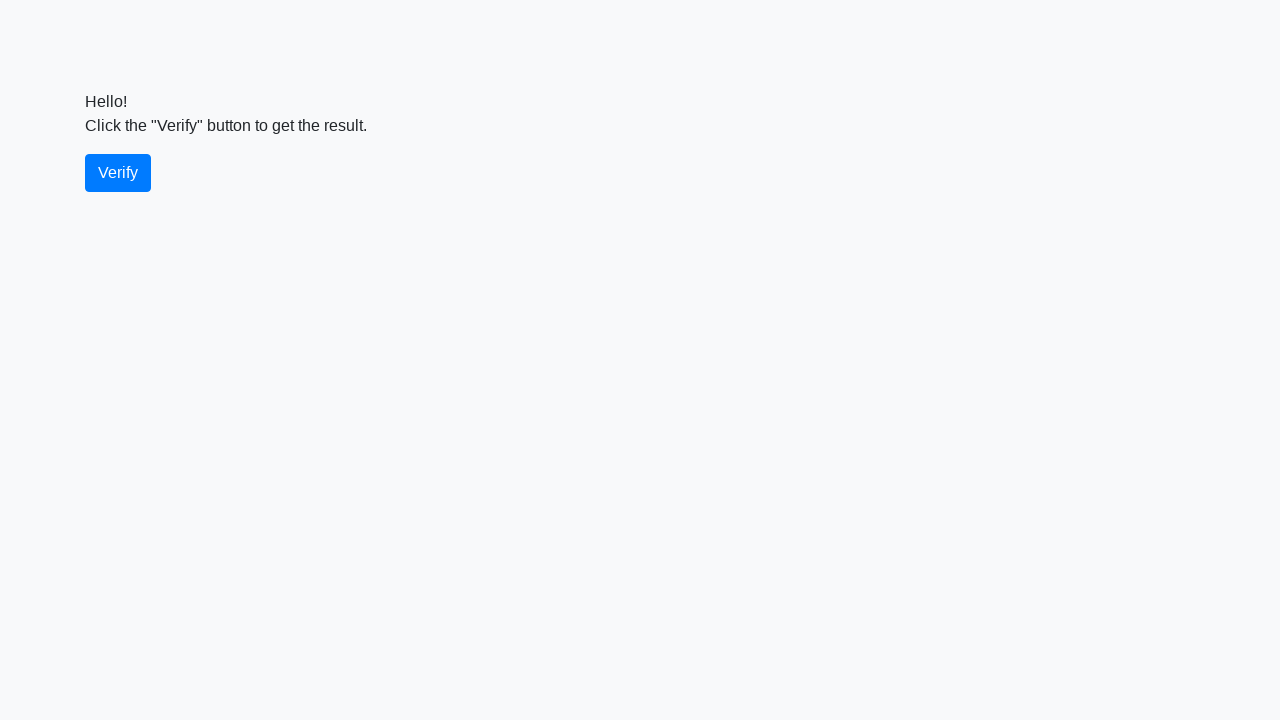

Clicked the verify button at (118, 173) on #verify
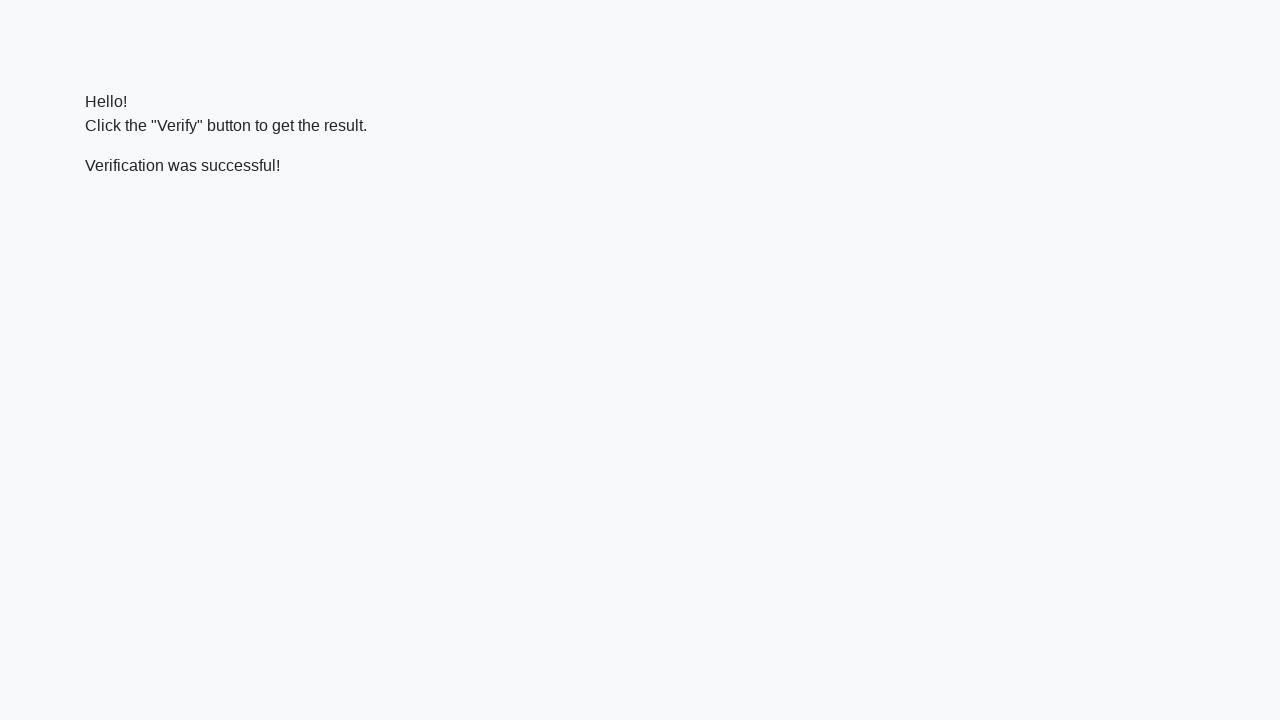

Waited for success message to appear
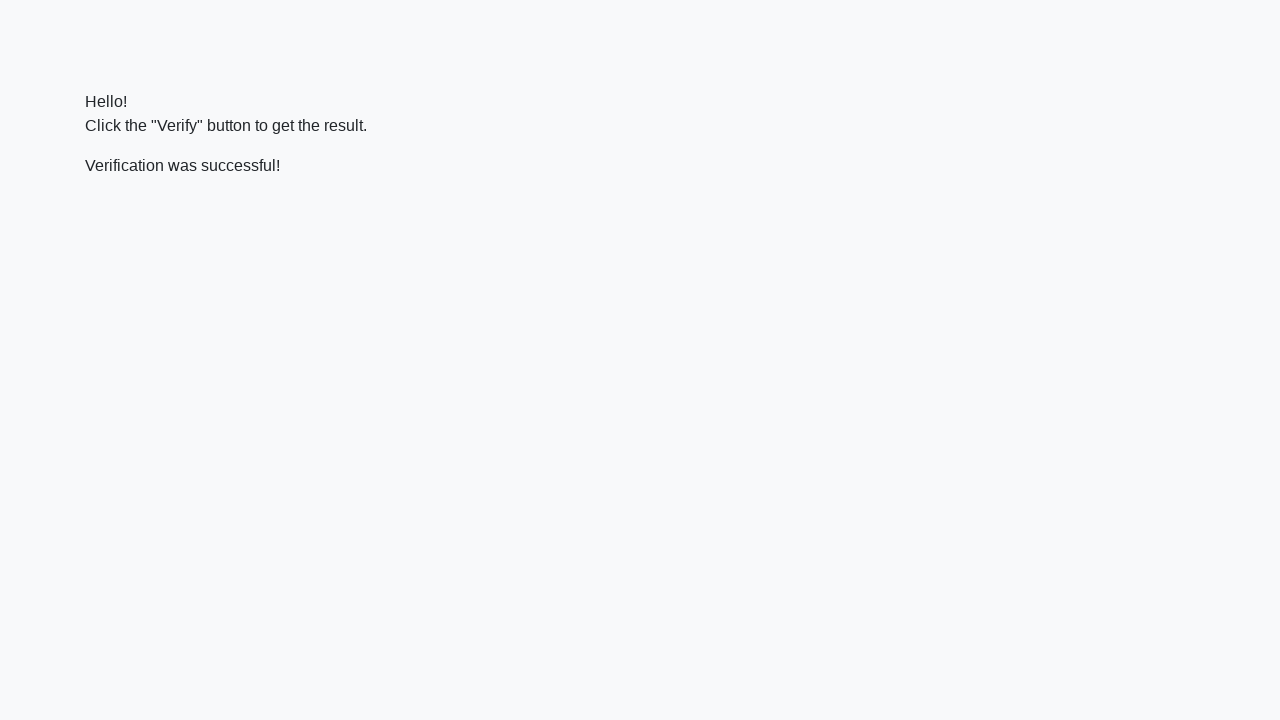

Located the success message element
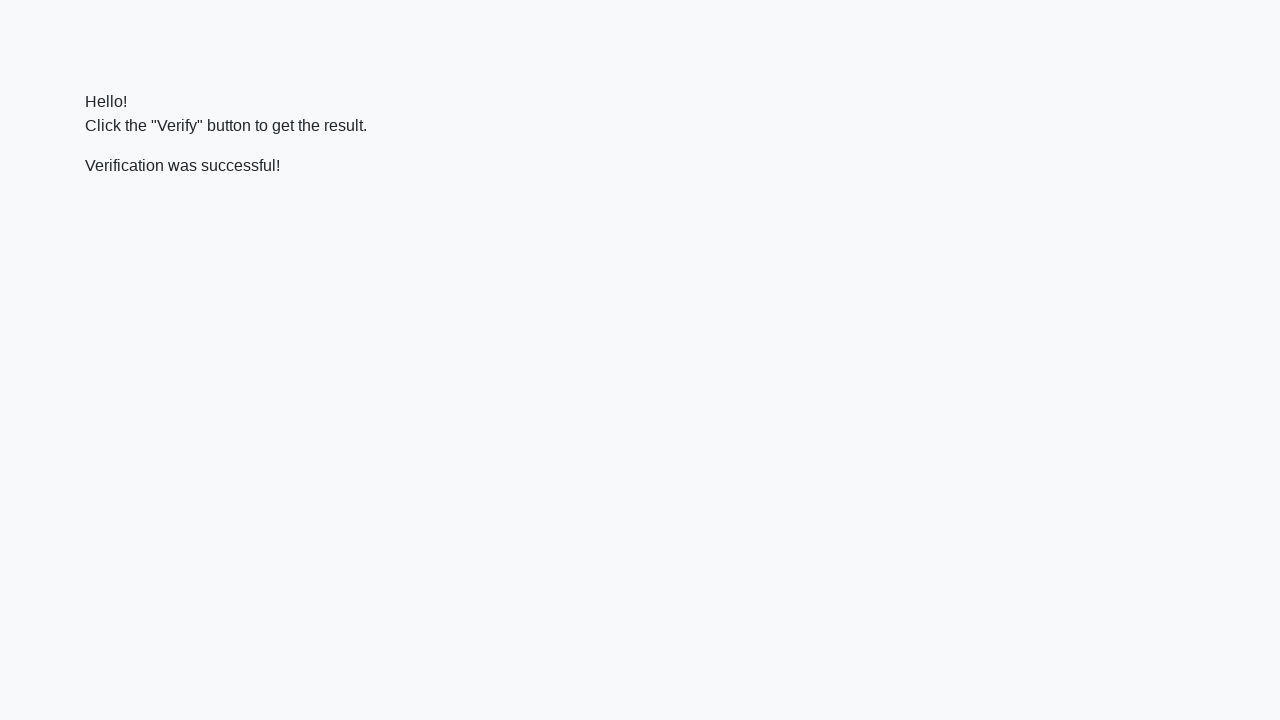

Verified that 'successful' text is present in the message
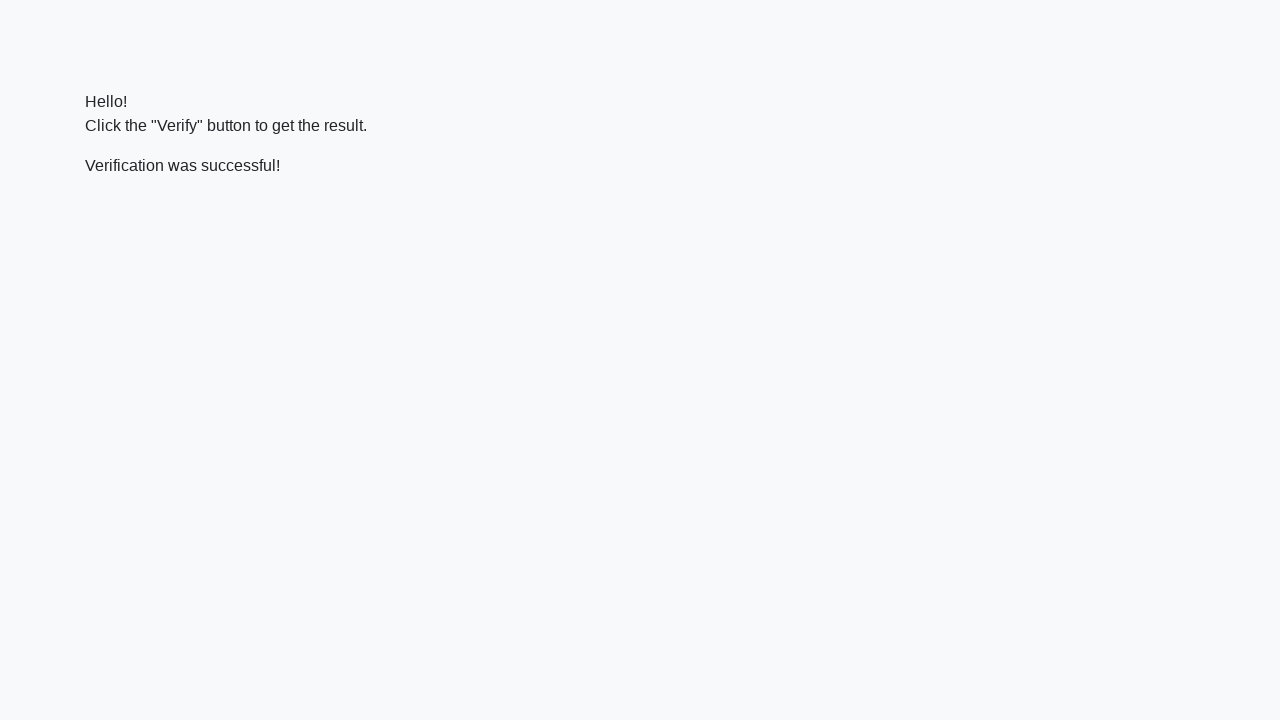

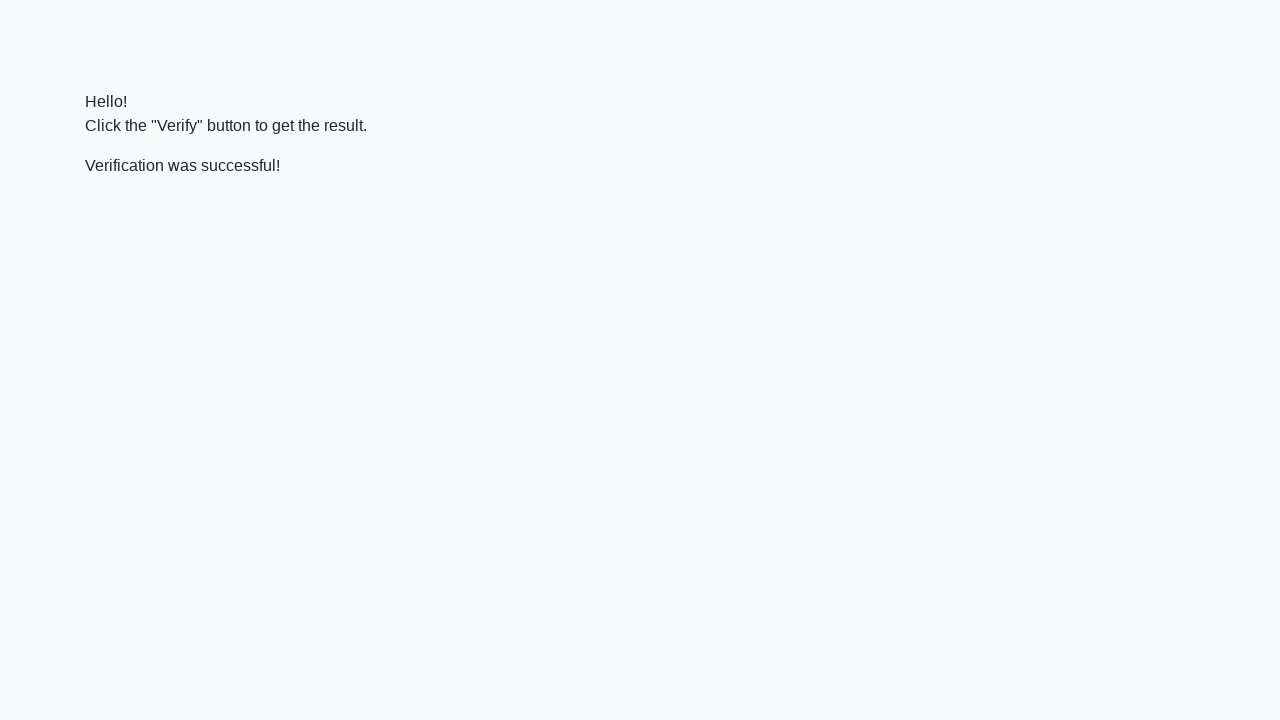